Tests selectable list functionality by clicking on multiple list items sequentially

Starting URL: https://demoqa.com/selectable/

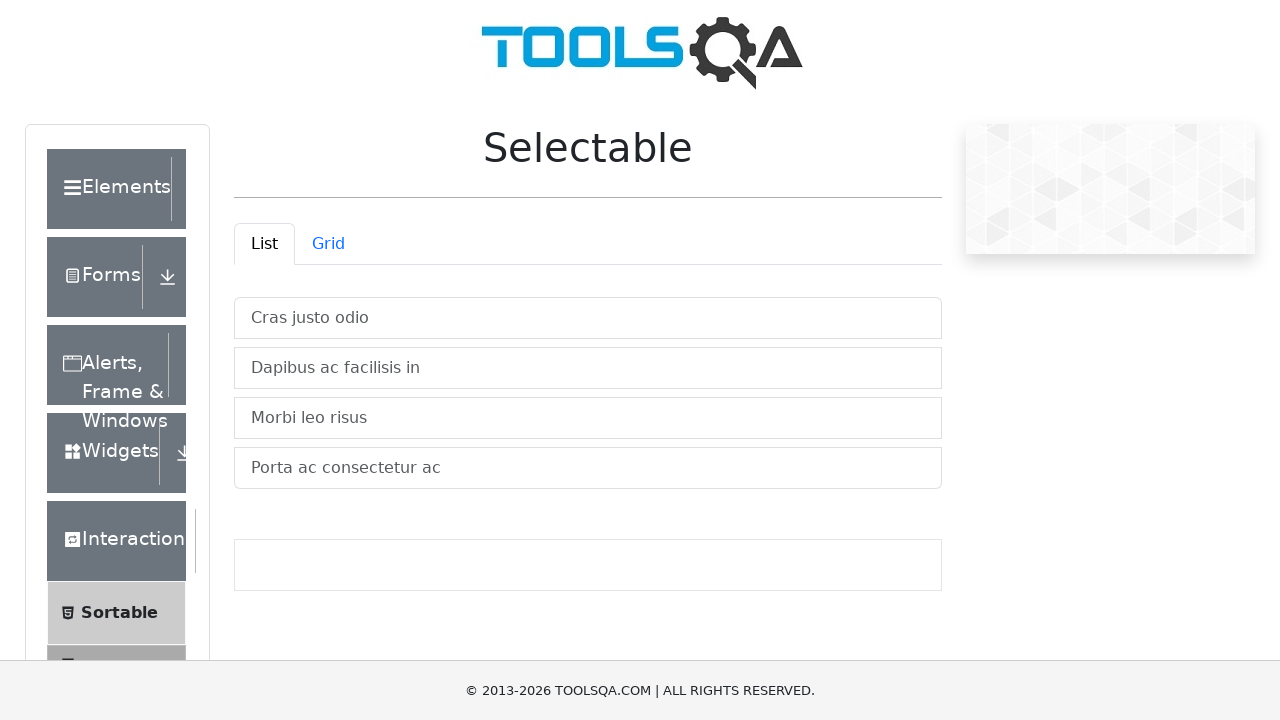

Navigated to DemoQA Selectable page
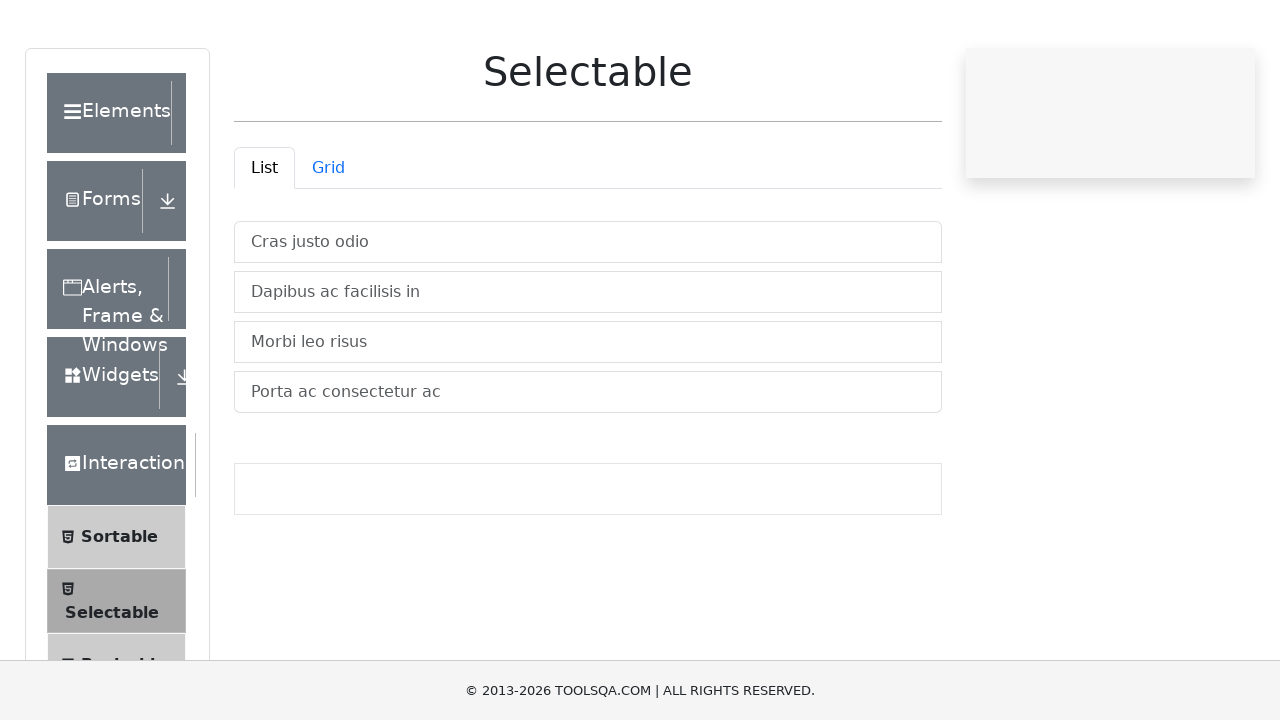

Located all selectable list items
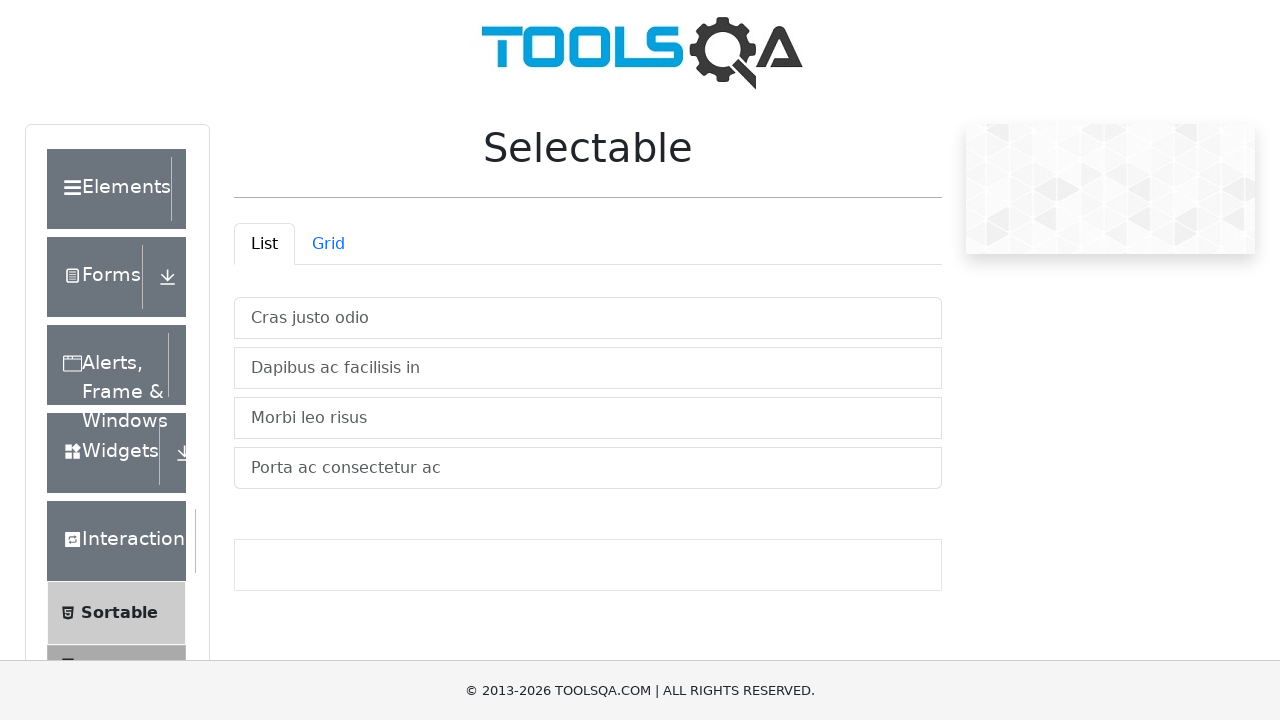

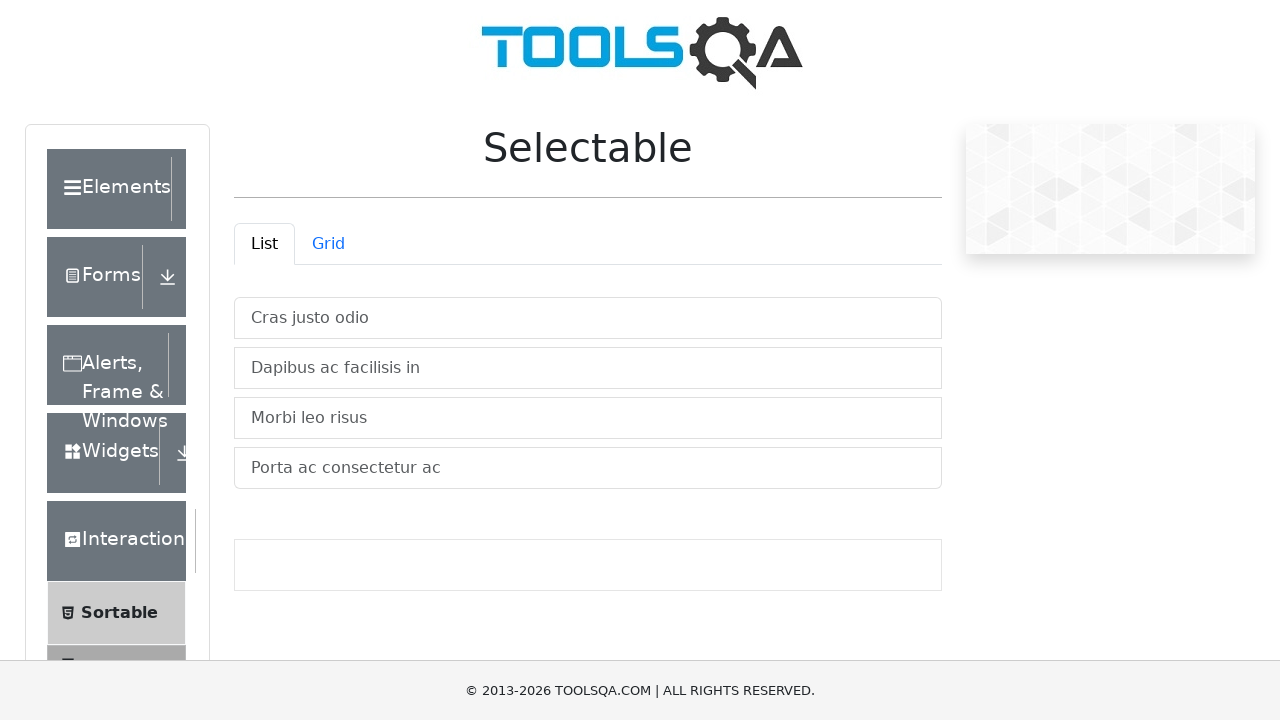